Tests that double-clicking a button triggers the expected double-click message

Starting URL: http://demoqa.com/buttons

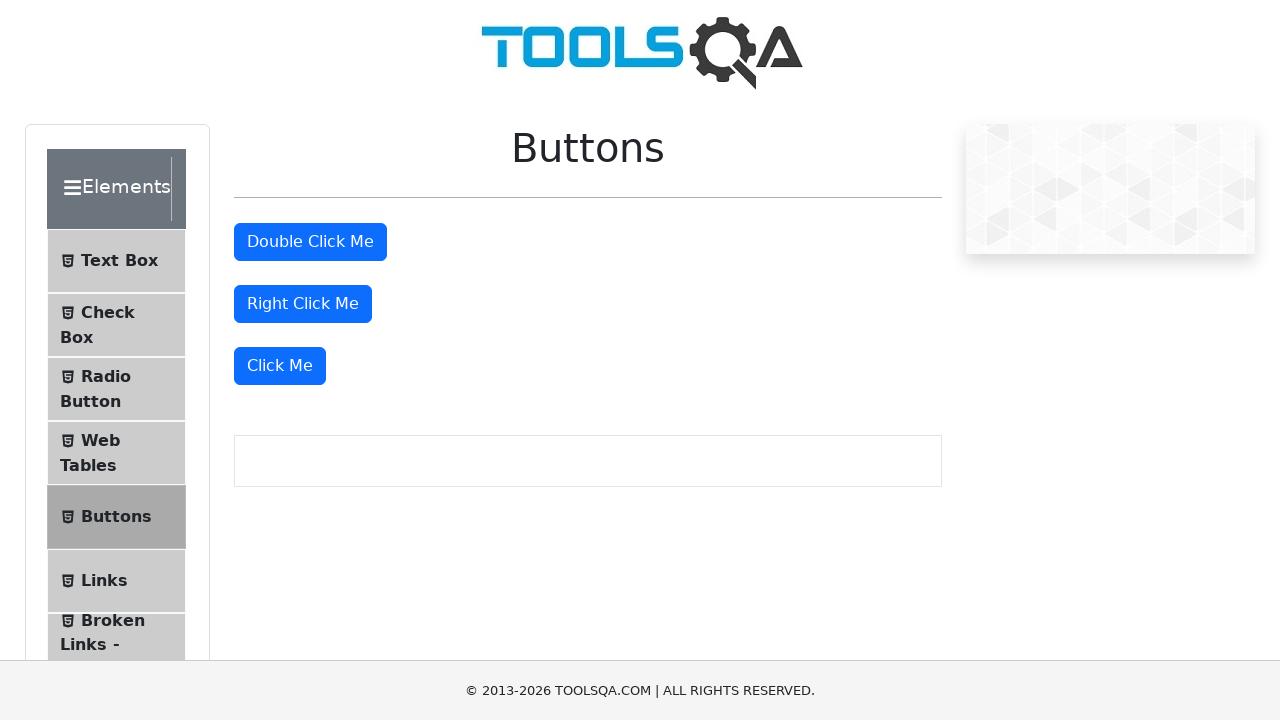

Navigated to DemoQA buttons page
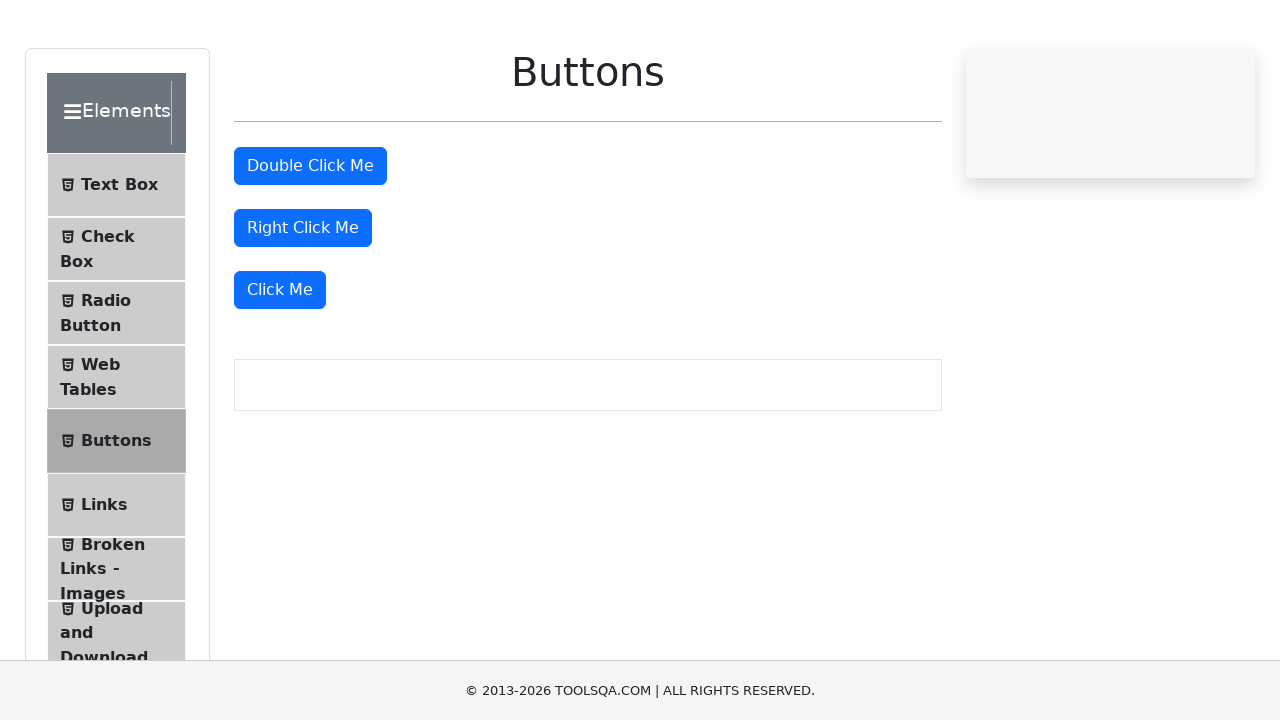

Double-clicked the double-click button at (310, 242) on #doubleClickBtn
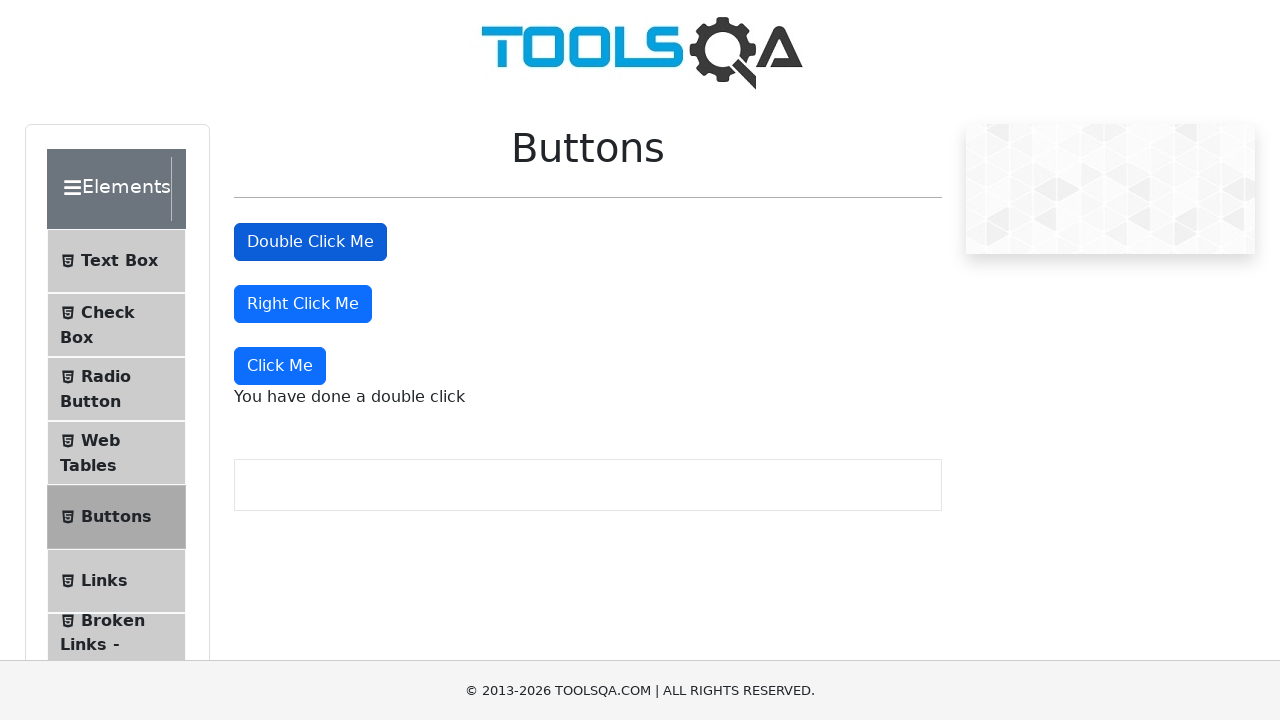

Retrieved double-click message text
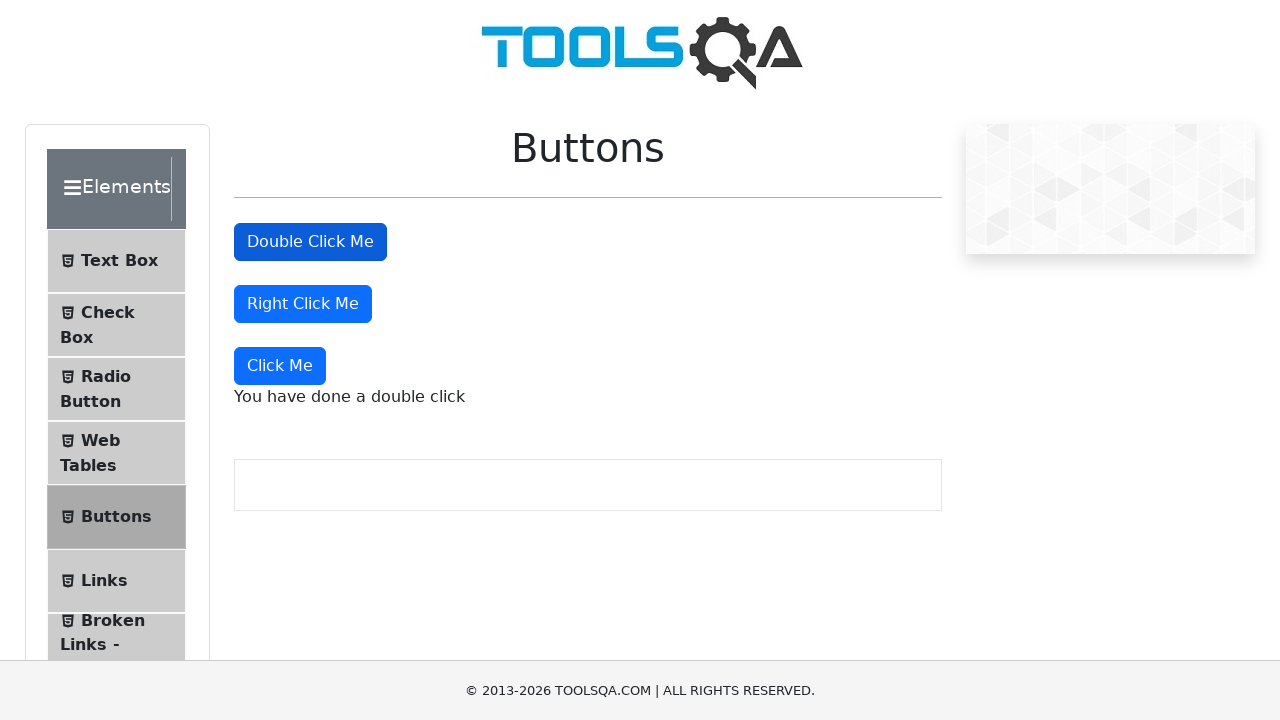

Verified double-click message is correct: 'You have done a double click'
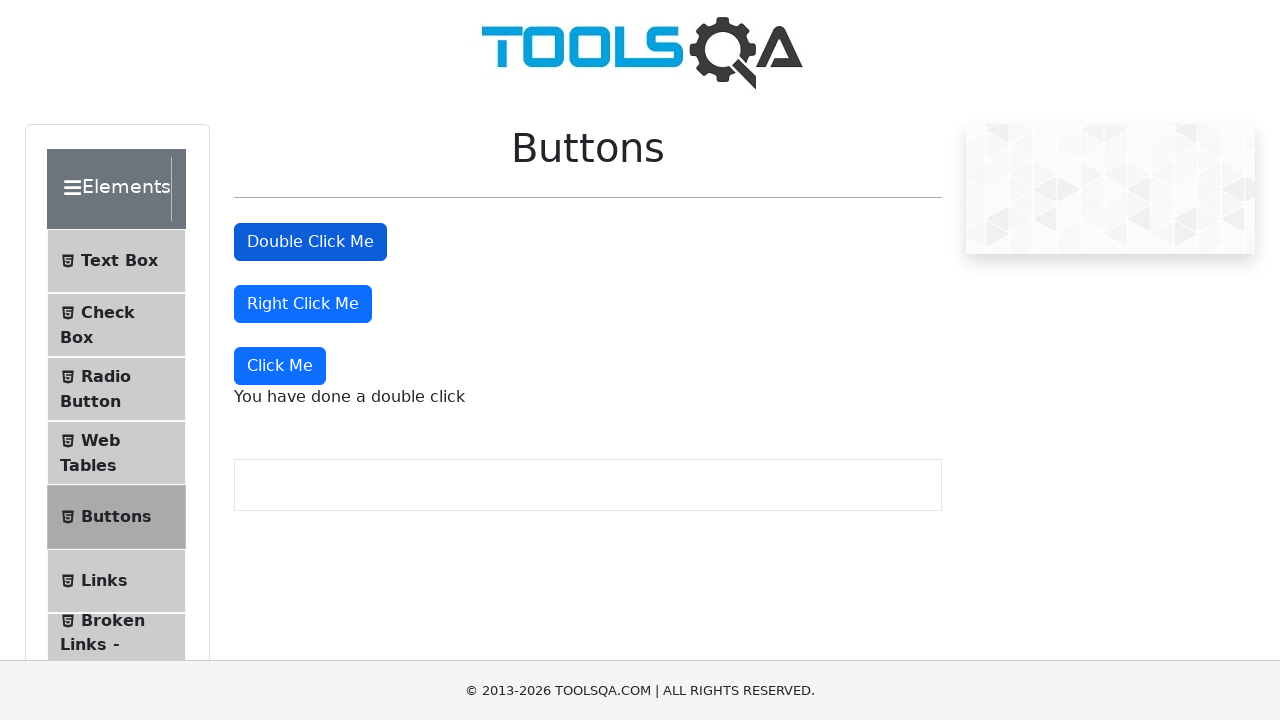

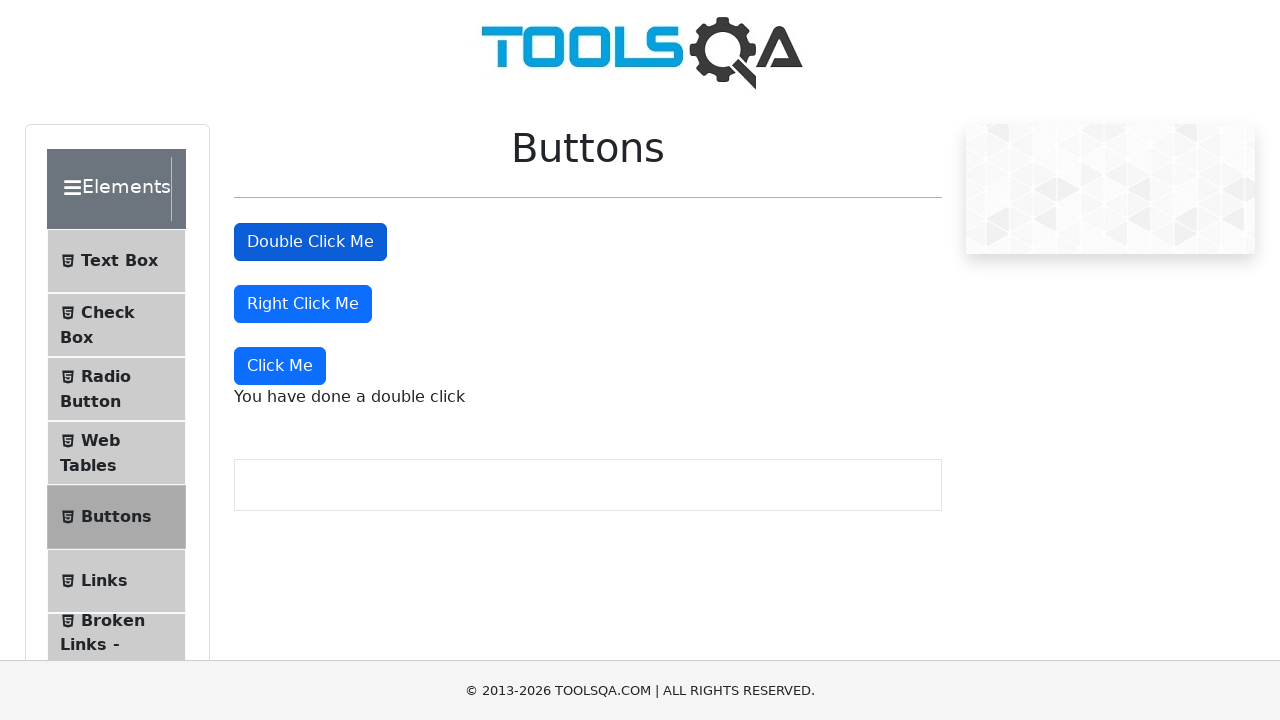